Tests dynamic controls by clicking a button to remove a checkbox, waiting for the action to complete, then enabling an input field and verifying it becomes enabled.

Starting URL: http://the-internet.herokuapp.com/dynamic_controls

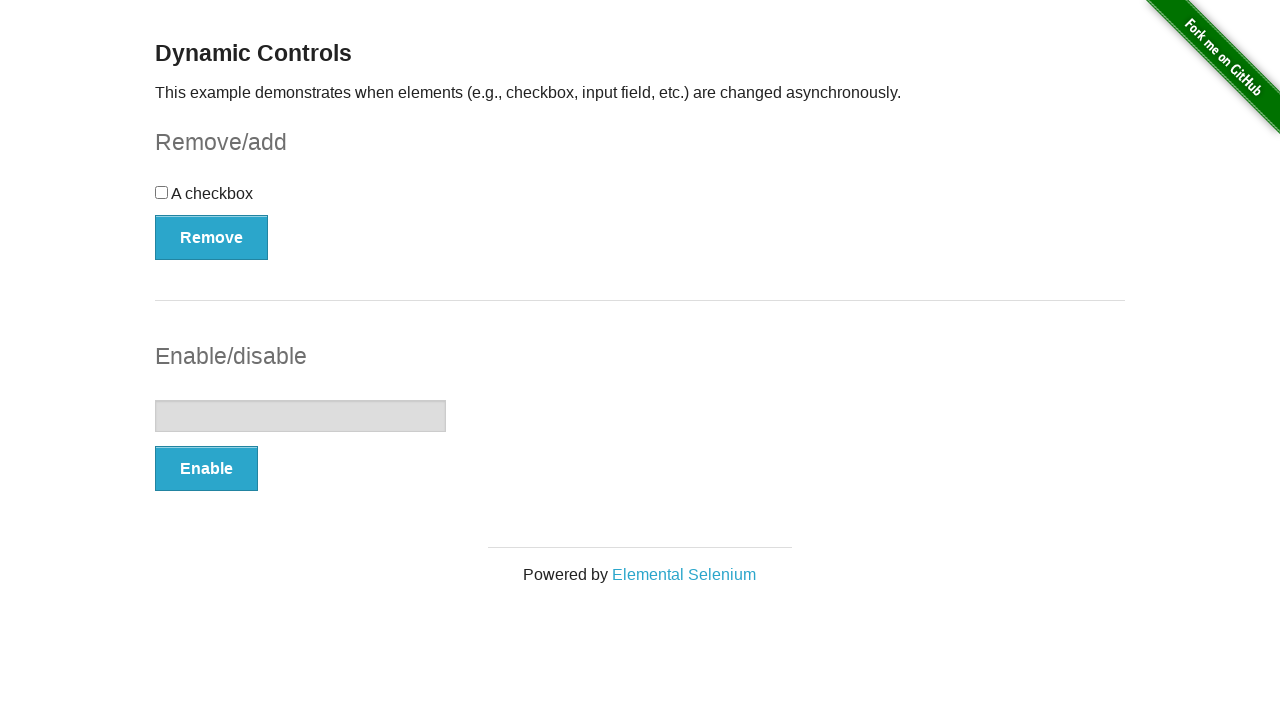

Navigated to dynamic controls page
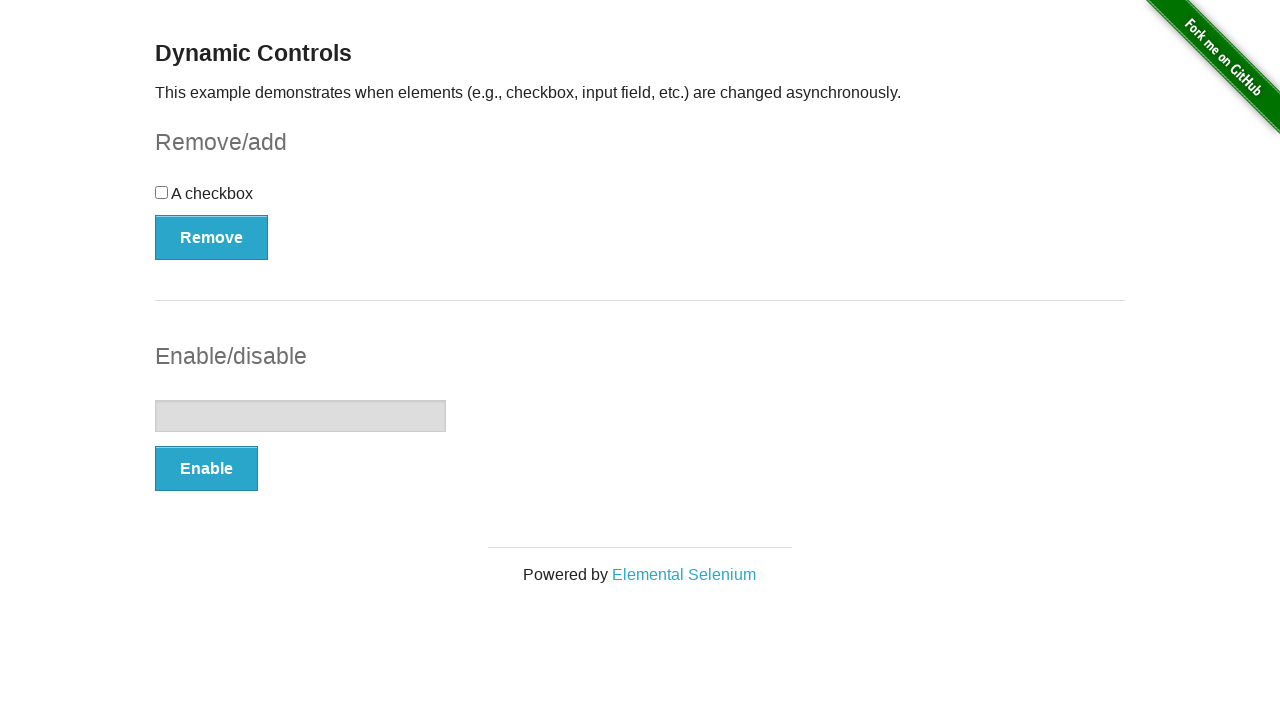

Clicked Remove button to remove checkbox at (212, 237) on xpath=//button[text()='Remove']
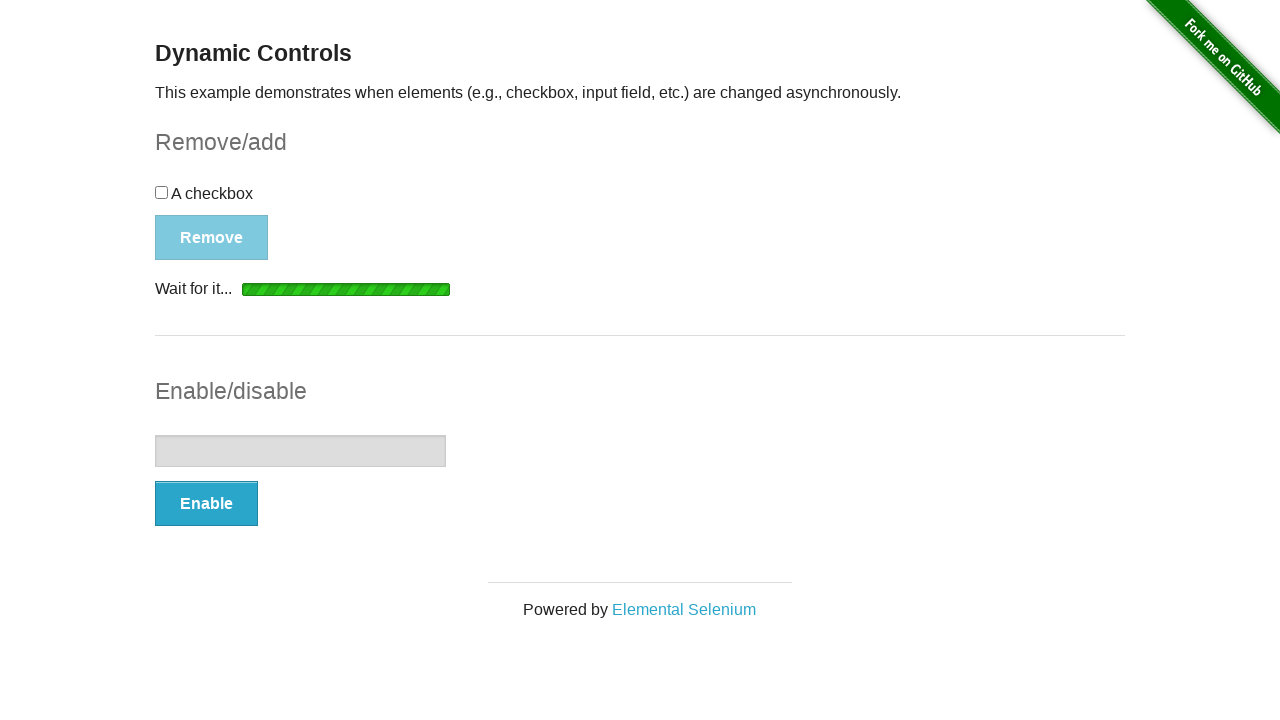

Removal confirmation message appeared
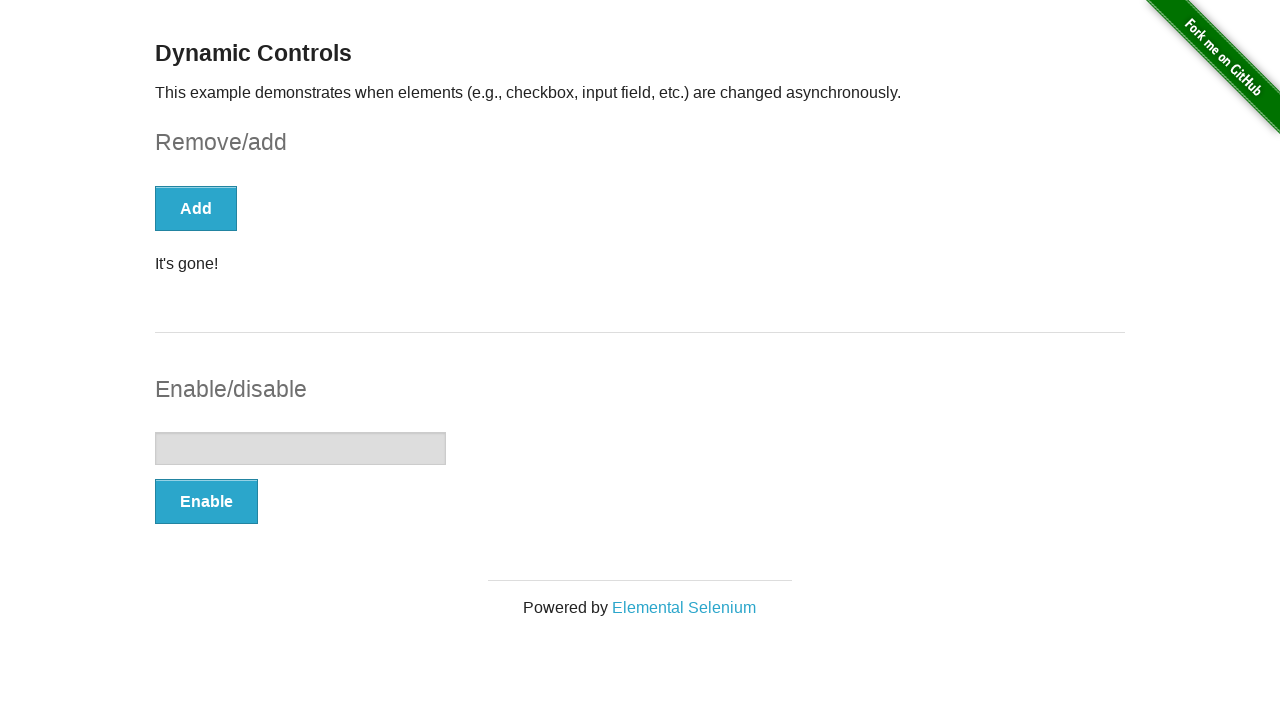

Checkbox disappeared from page
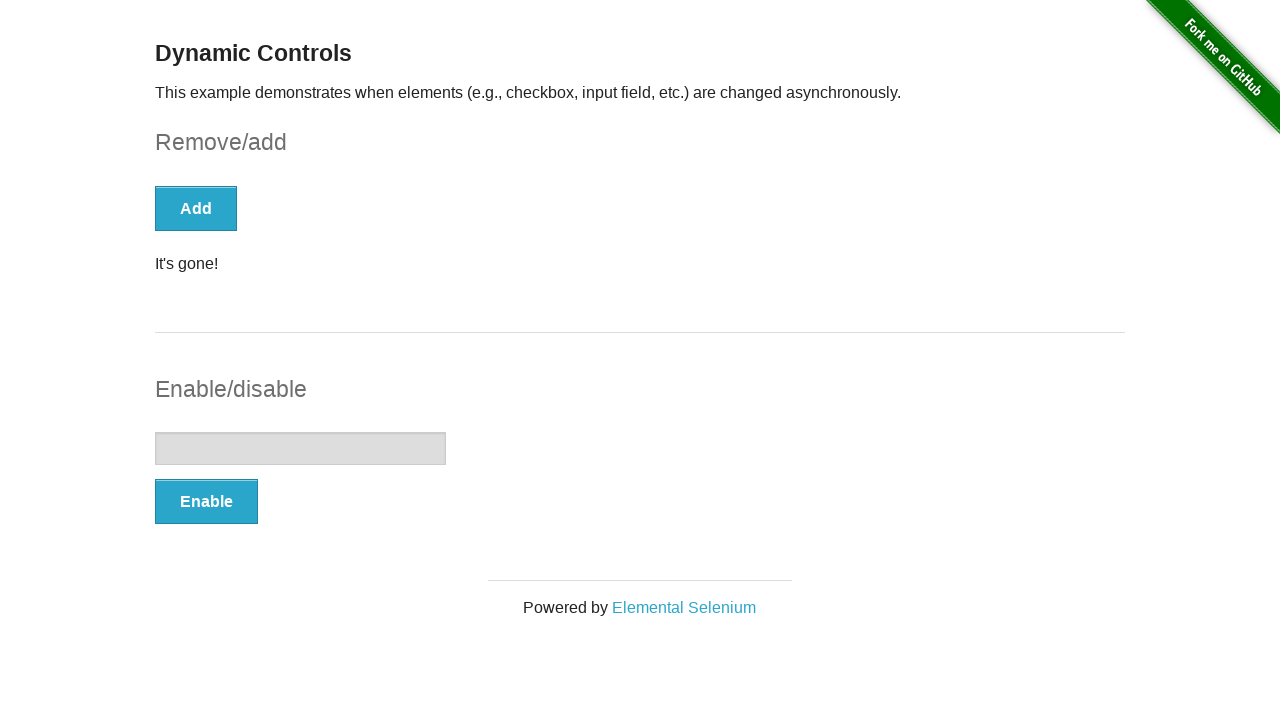

Clicked Enable button to enable input field at (206, 501) on xpath=//button[text()='Enable']
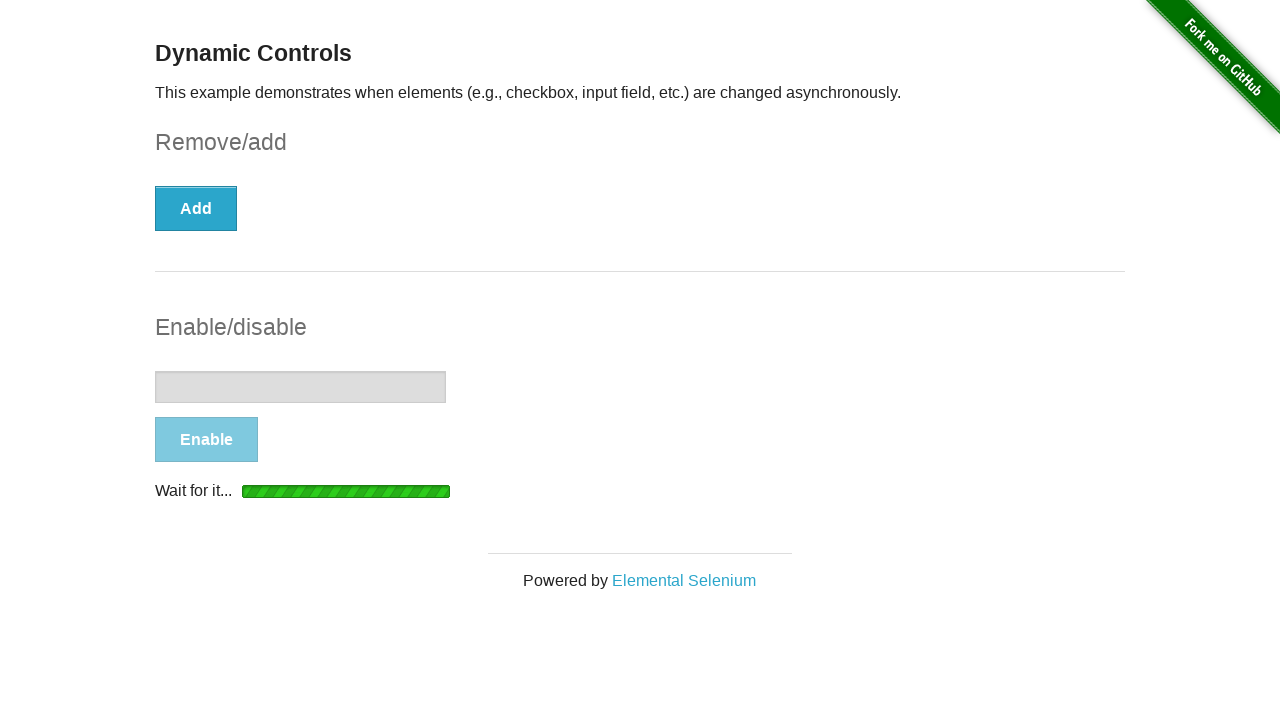

Enable confirmation message appeared
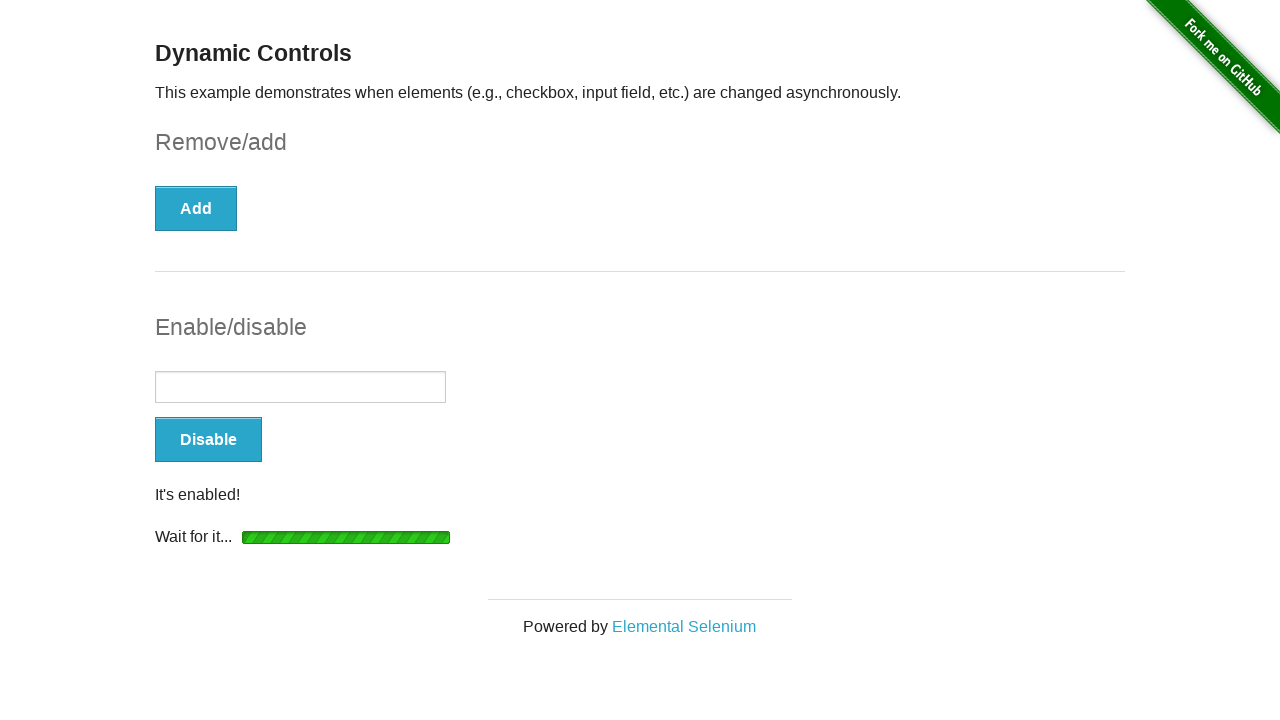

Input field is now enabled and not disabled
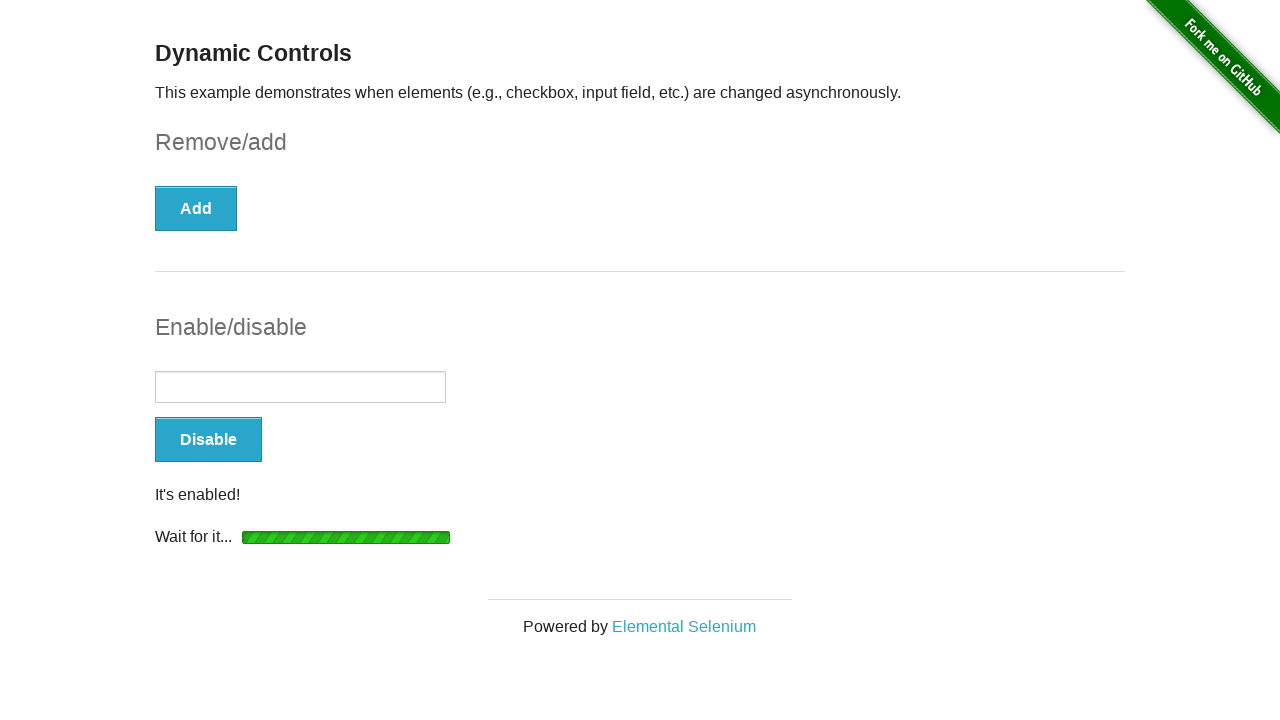

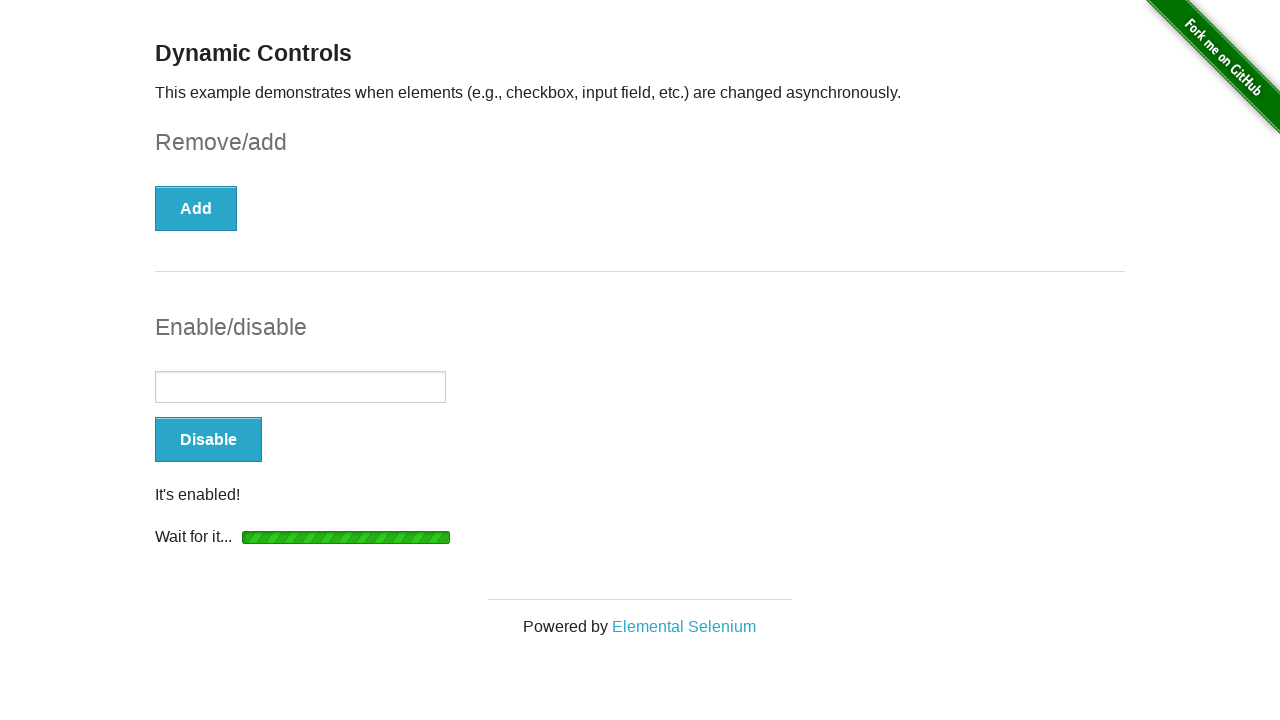